Launches the Nykaa website and verifies the page loads by checking the title

Starting URL: https://www.nykaa.com/

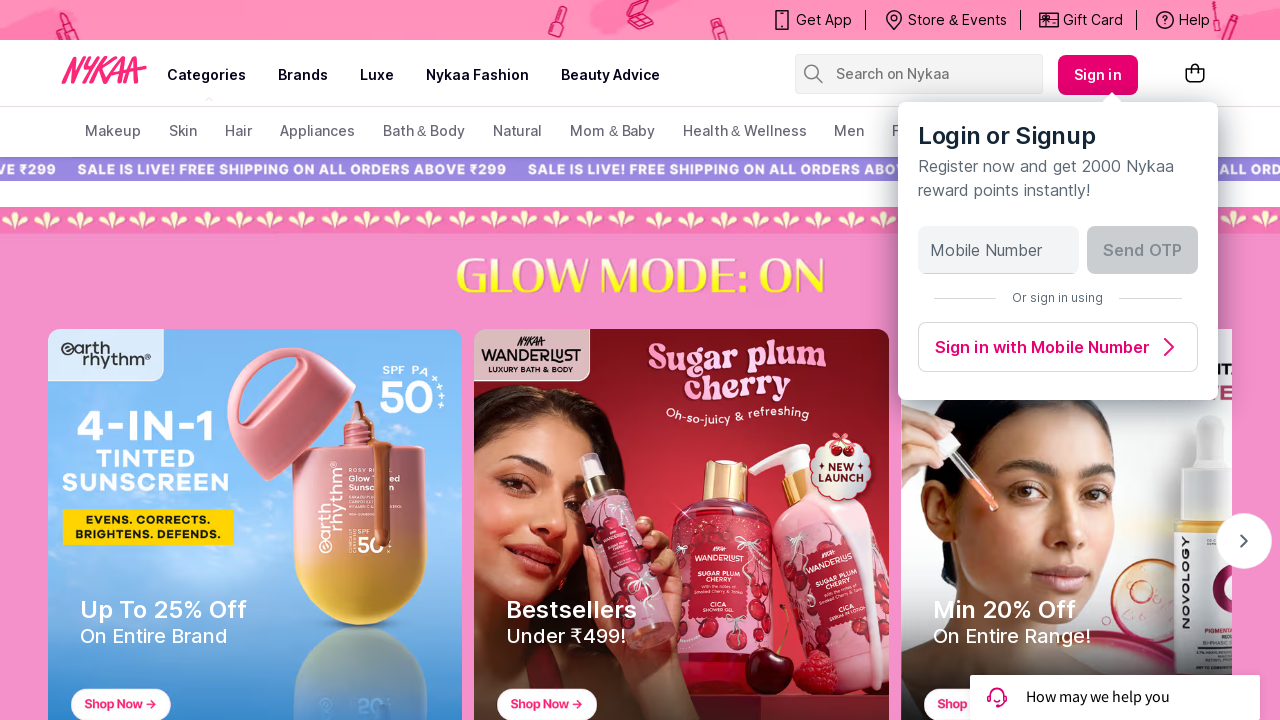

Waited for page to reach domcontentloaded state
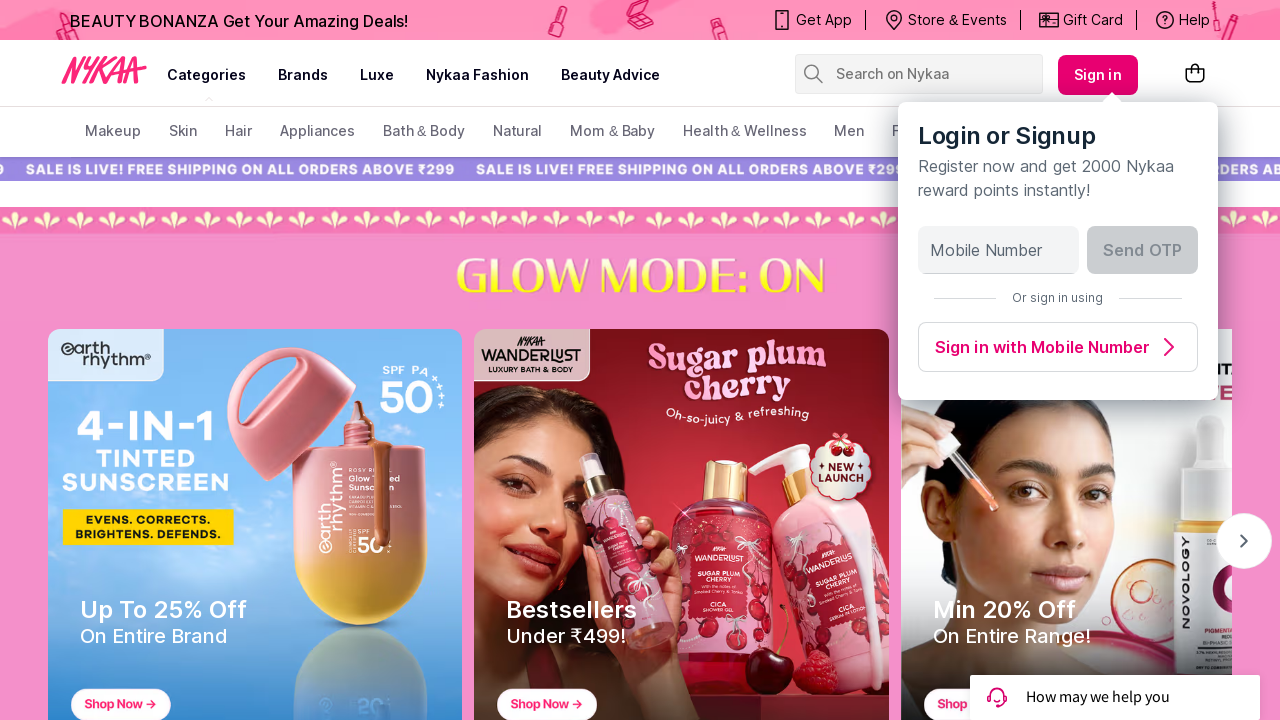

Retrieved and printed page title
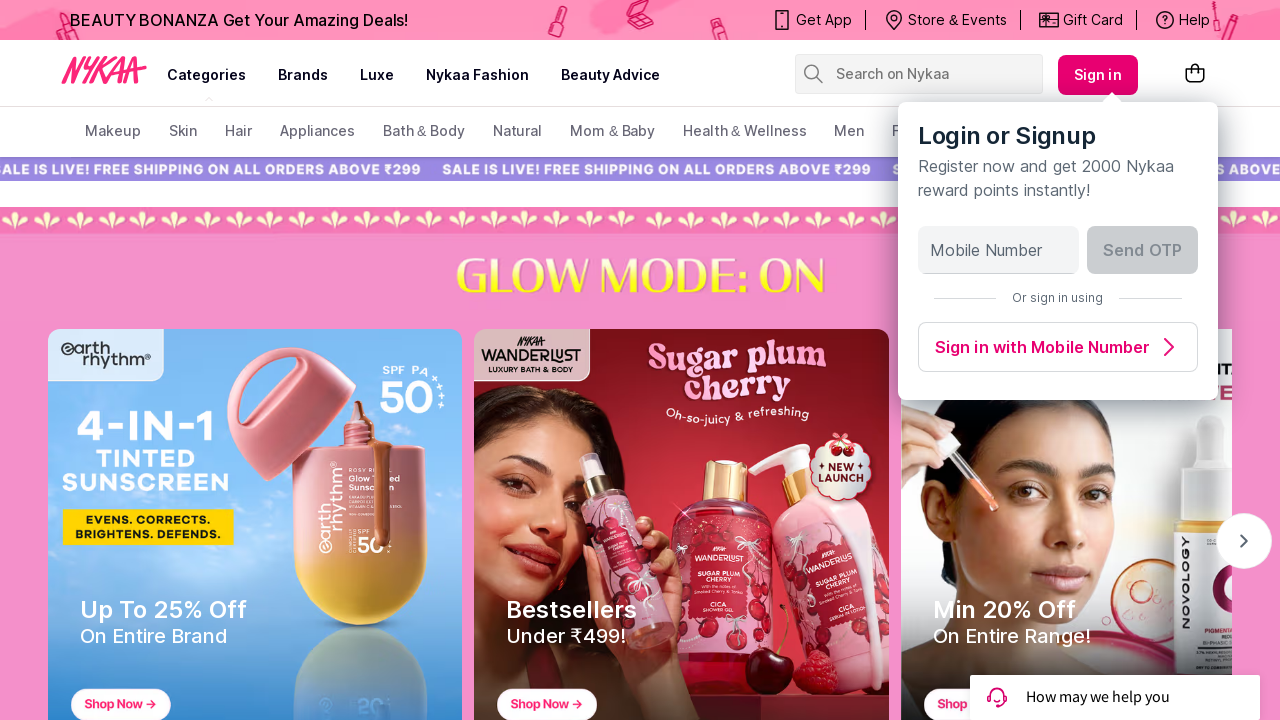

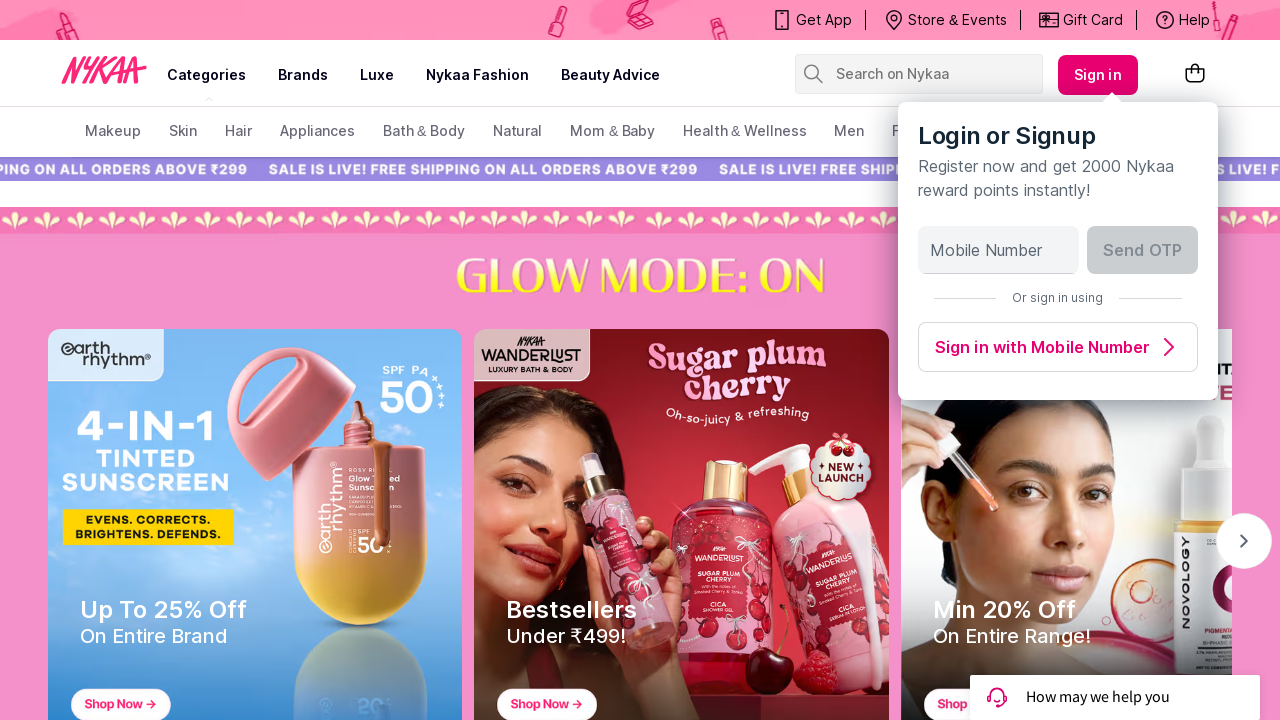